Navigates to OrangeHRM login page and validates that the company logo is displayed

Starting URL: https://opensource-demo.orangehrmlive.com/web/index.php/auth/login

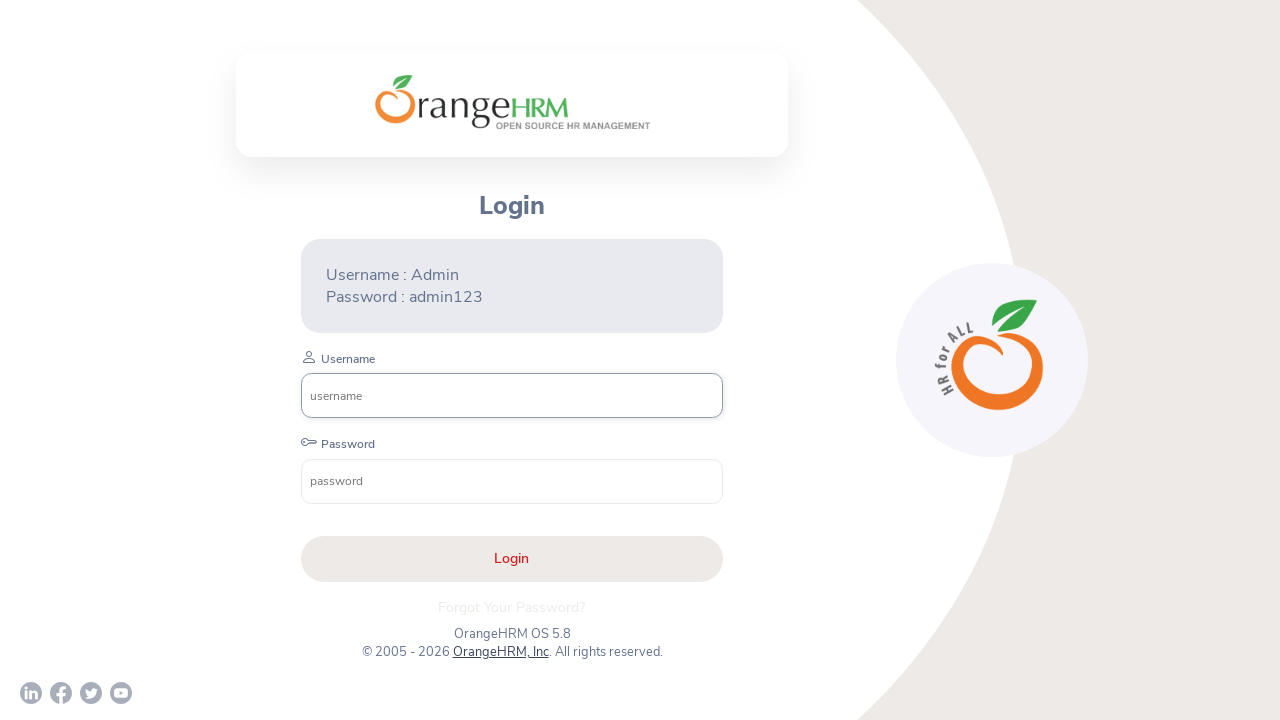

Navigated to OrangeHRM login page
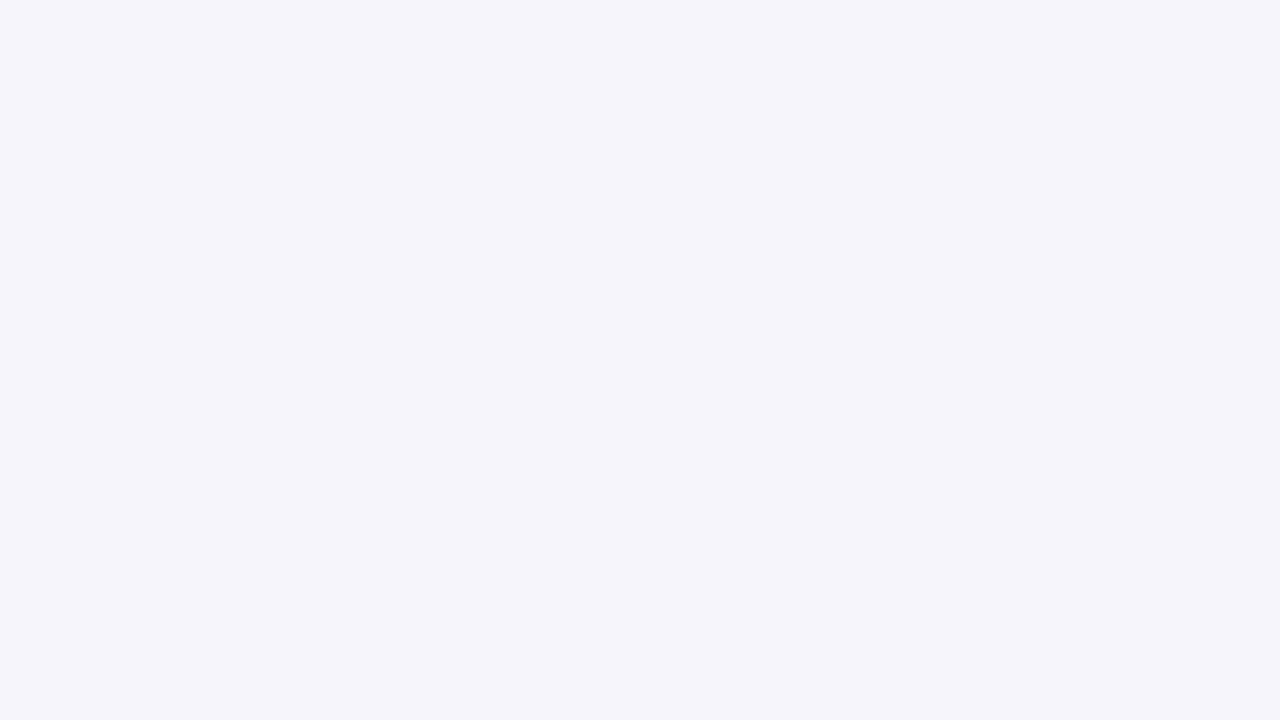

Company logo selector loaded and is available
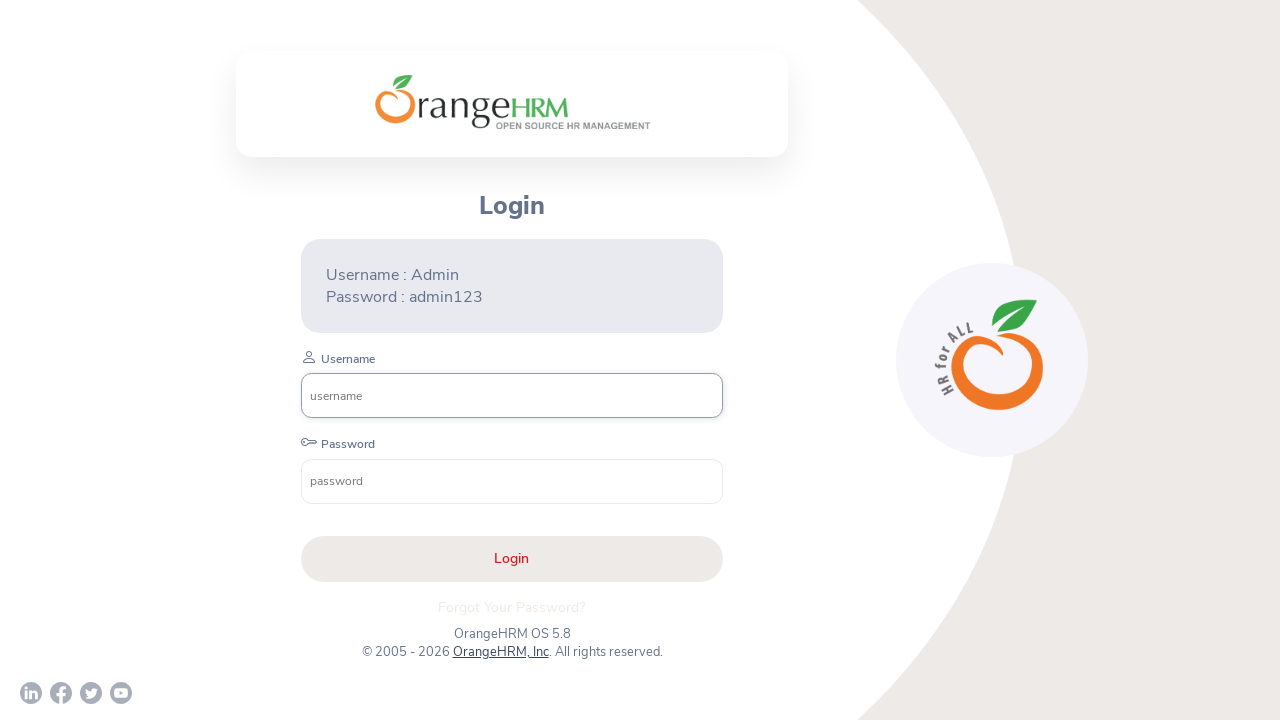

Located company branding logo element
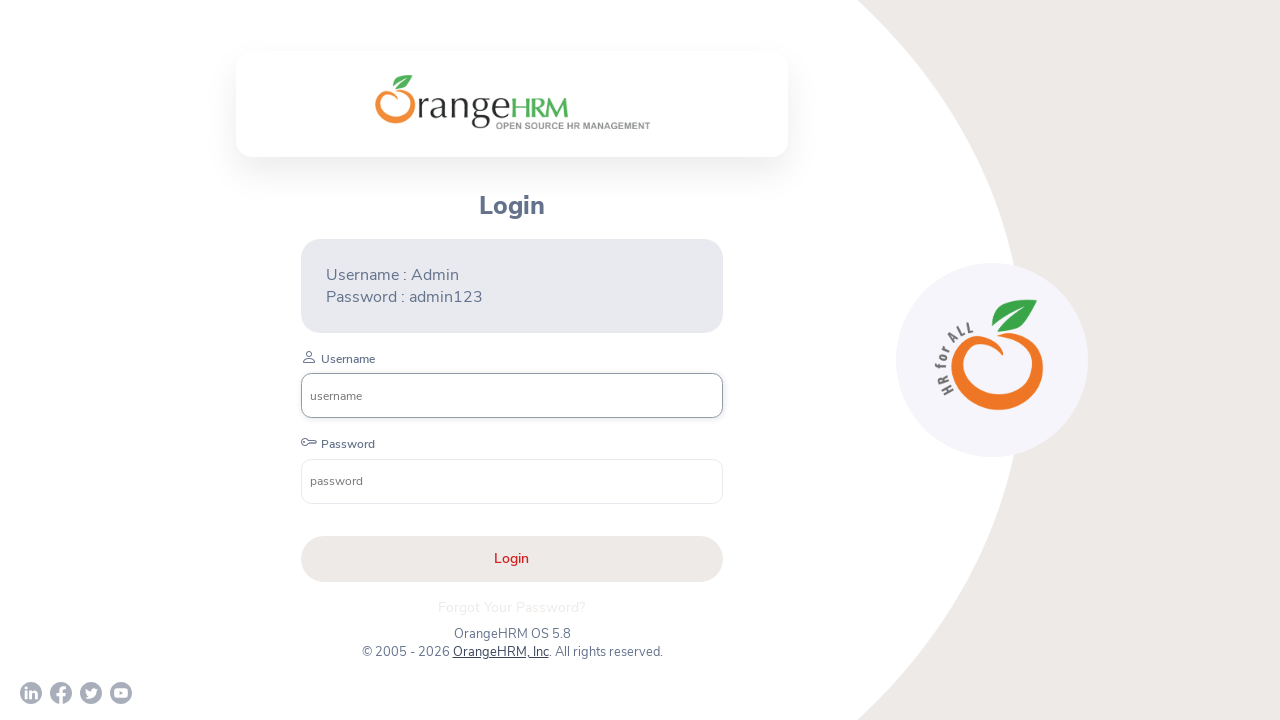

Verified that company logo is visible on the page
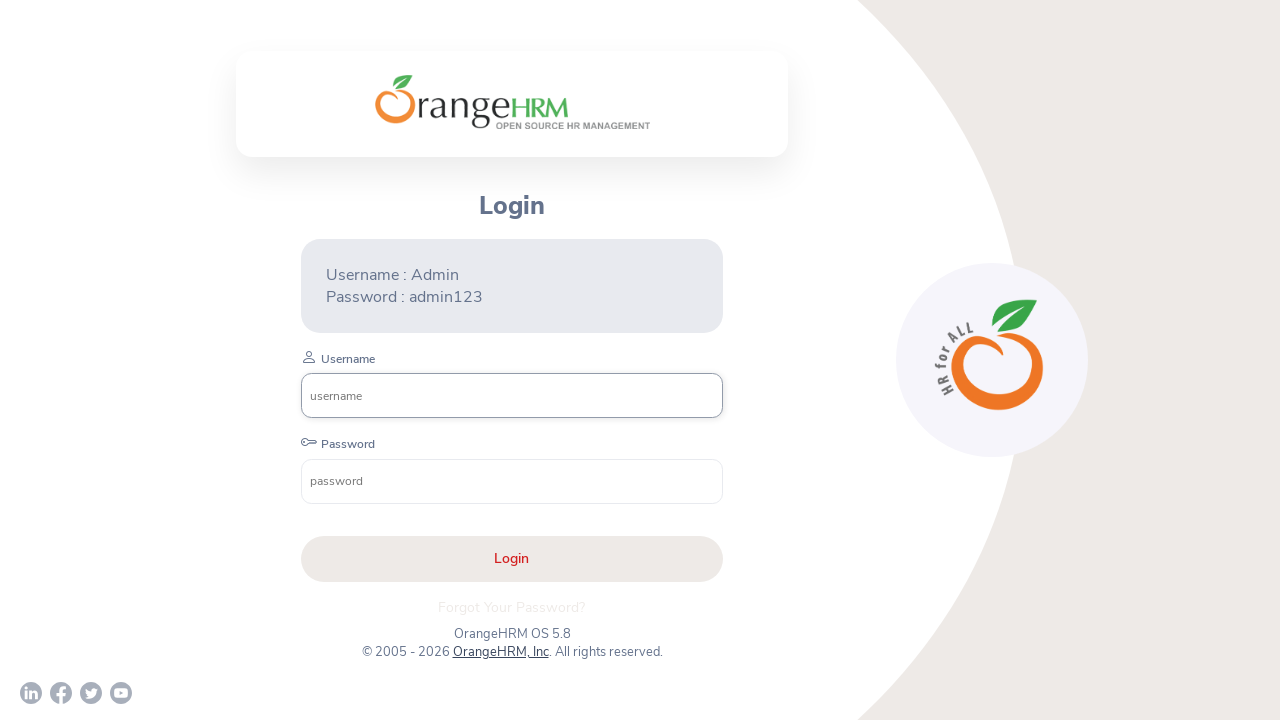

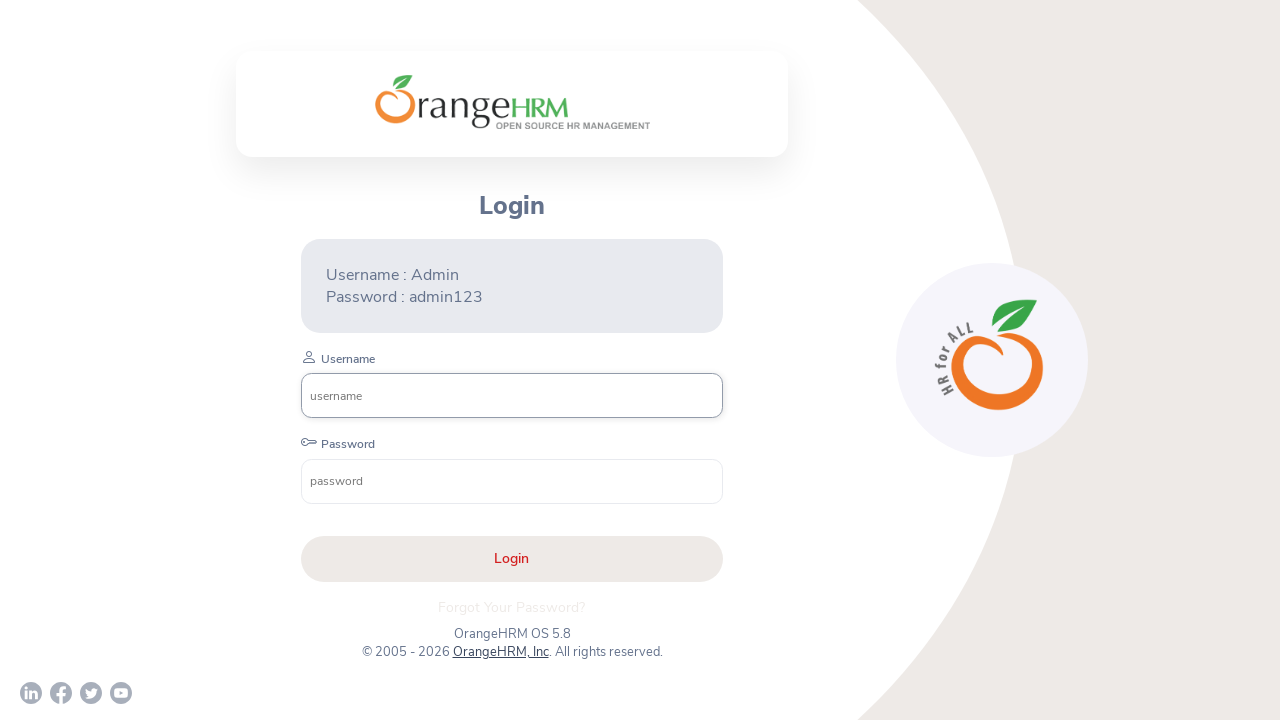